Tests JavaScript prompt alert by clicking the prompt button, entering text into the prompt, accepting it, and verifying the entered text is displayed.

Starting URL: http://practice.cydeo.com/javascript_alerts

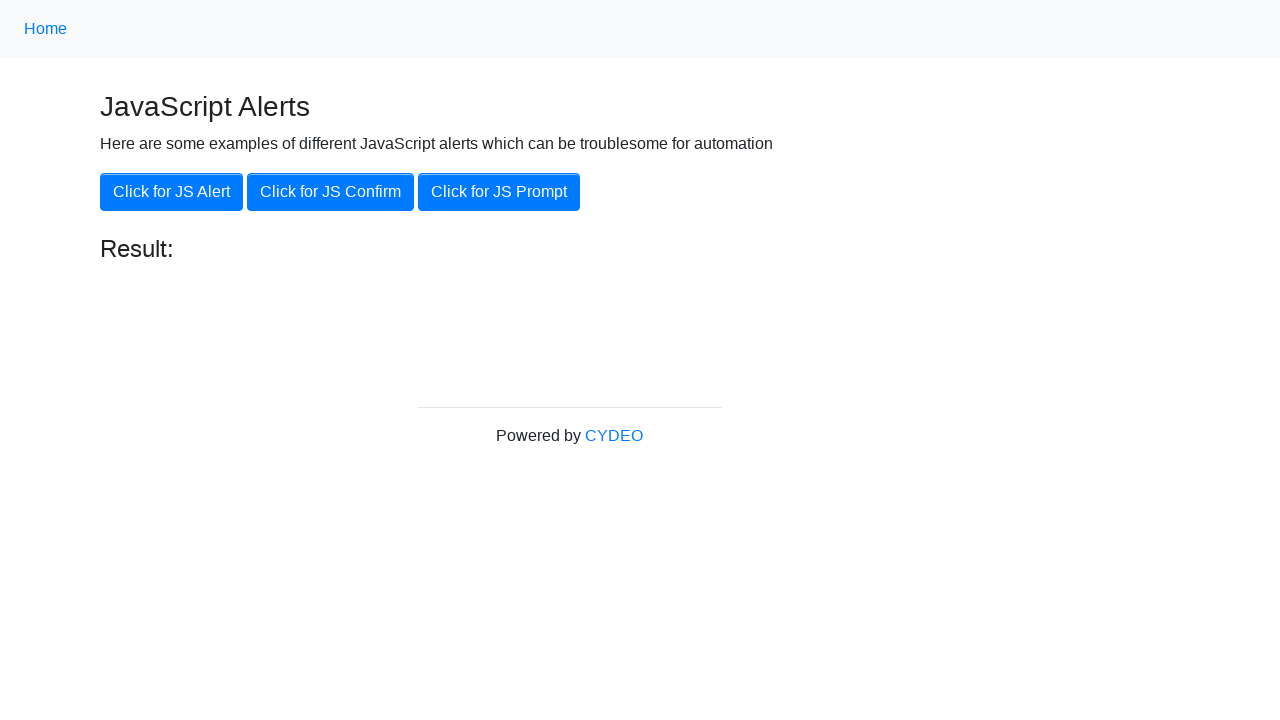

Set up dialog handler to accept prompt with 'hello'
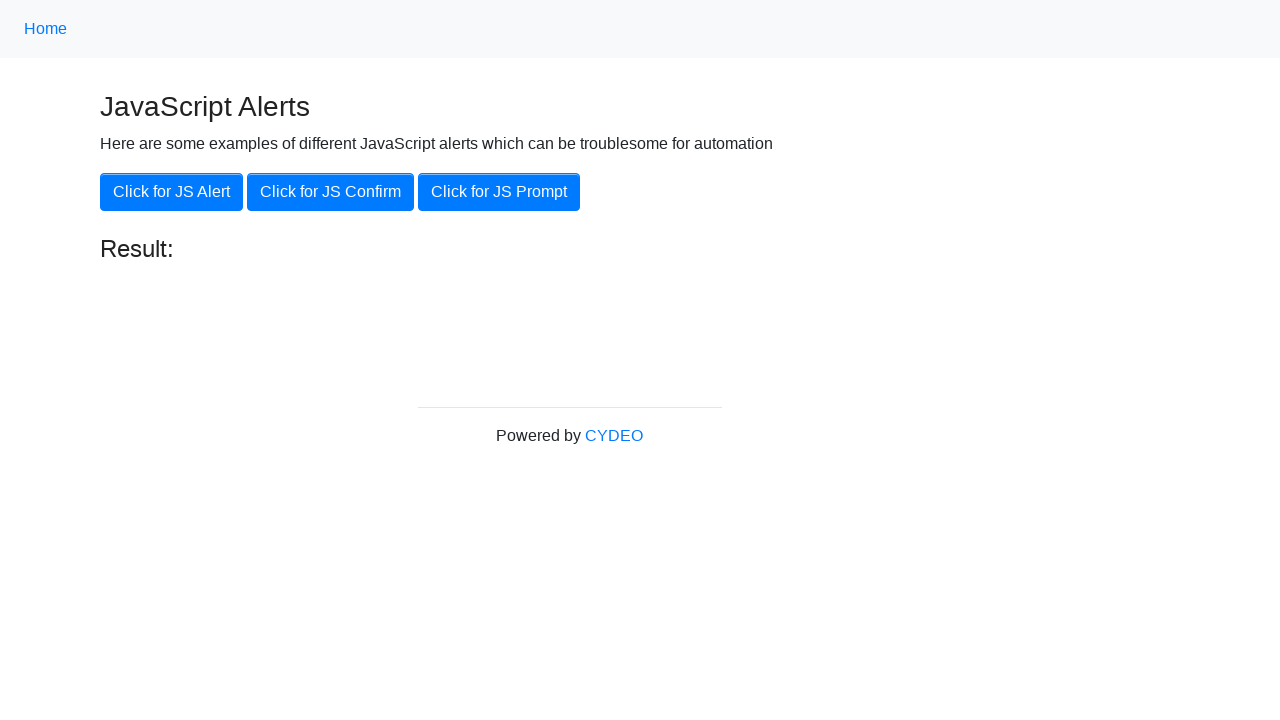

Clicked the 'Prompt' button to trigger JavaScript prompt at (499, 192) on xpath=//button[contains(text(),'Prompt')]
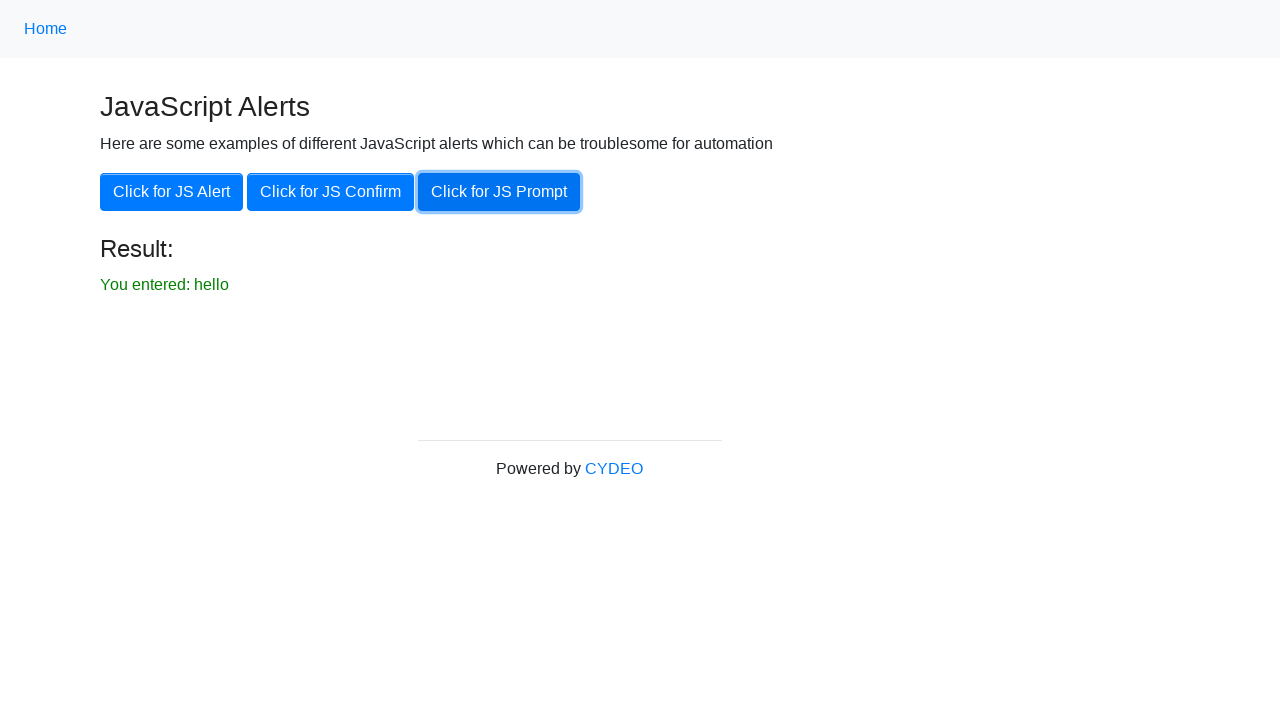

Result text element loaded after accepting prompt
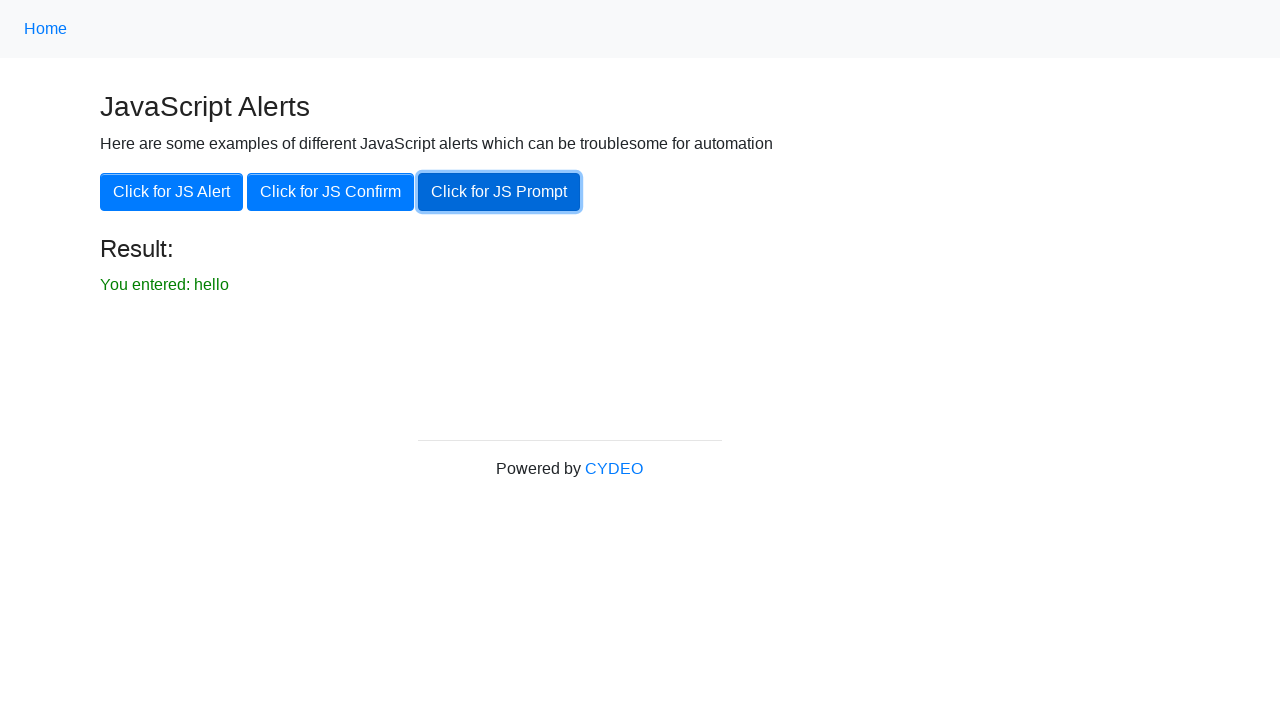

Retrieved result text from page
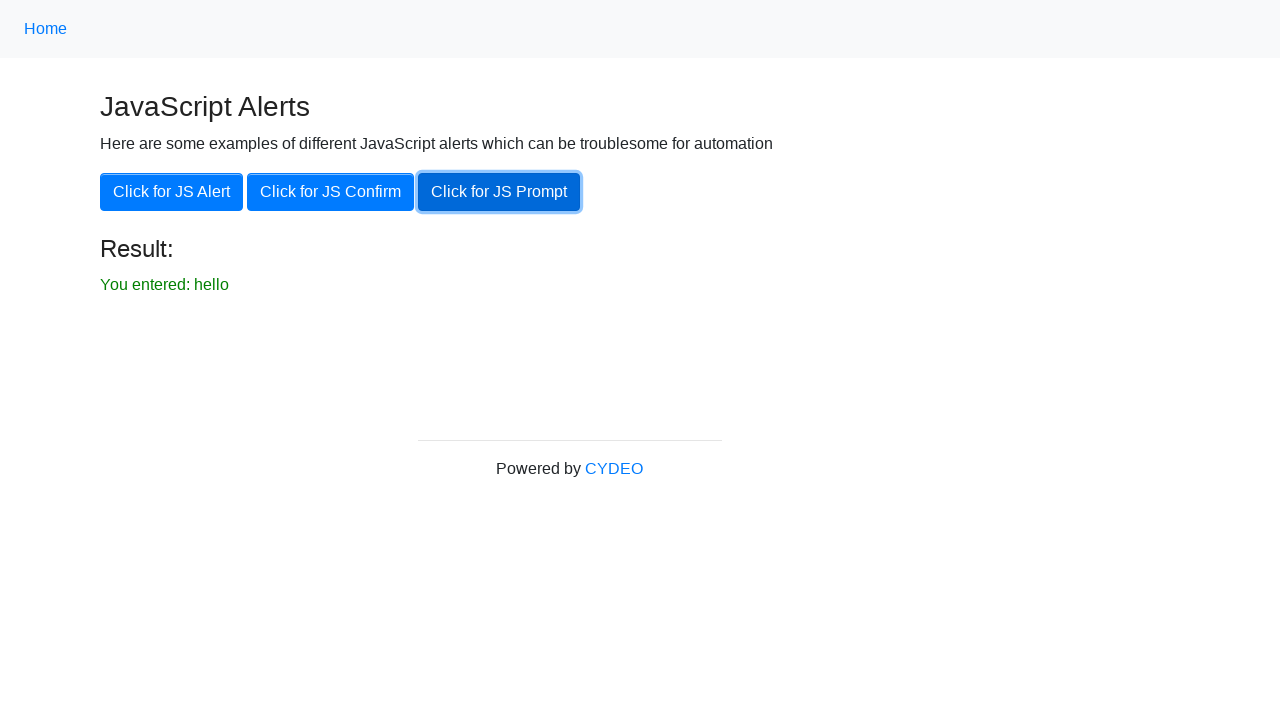

Verified result text matches 'You entered: hello'
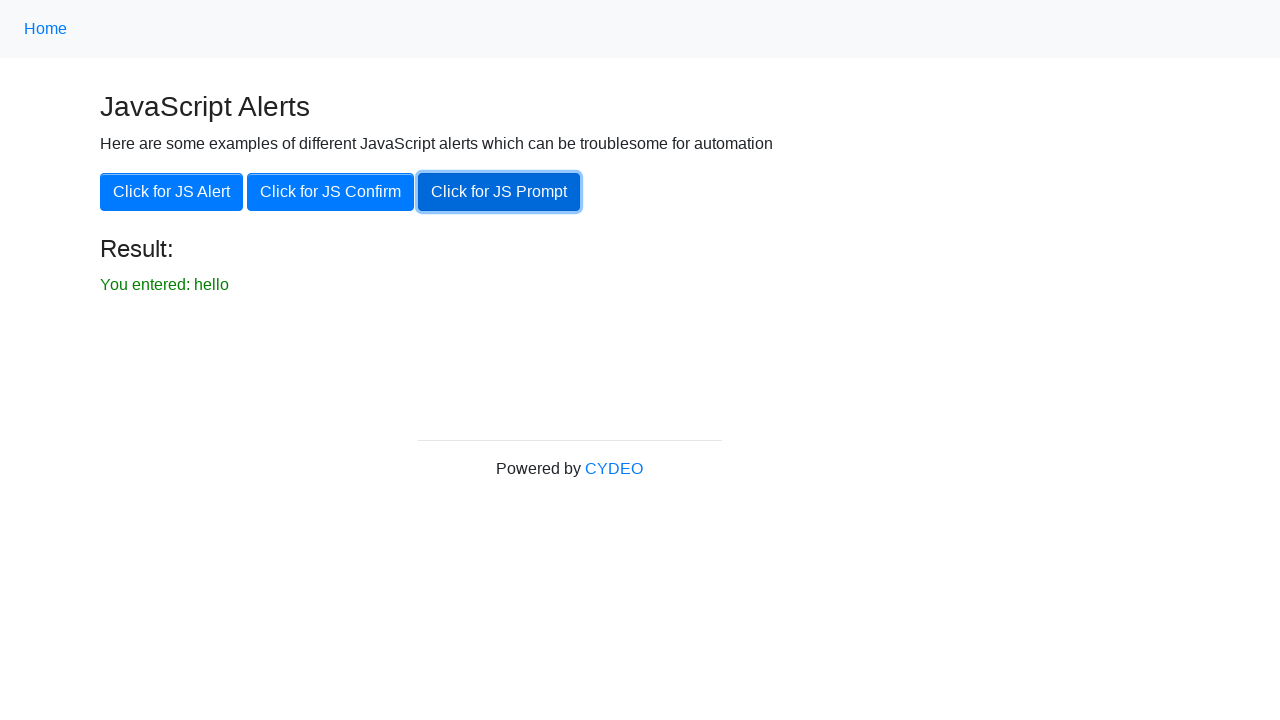

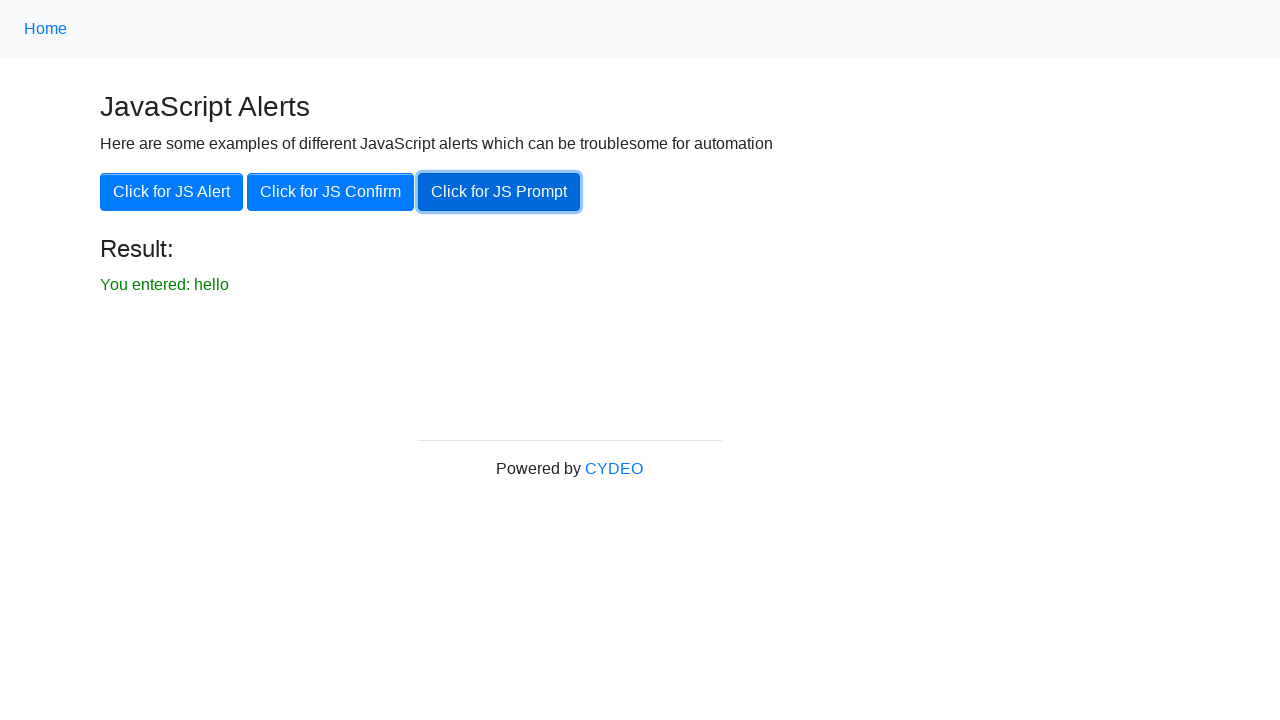